Tests a movie search functionality by navigating to a top movies site and searching for "Star Trek:" to find Star Trek movies, then checking if "Star Trek: First Contact" appears in the results.

Starting URL: https://top-movies-qhyuvdwmzt.now.sh

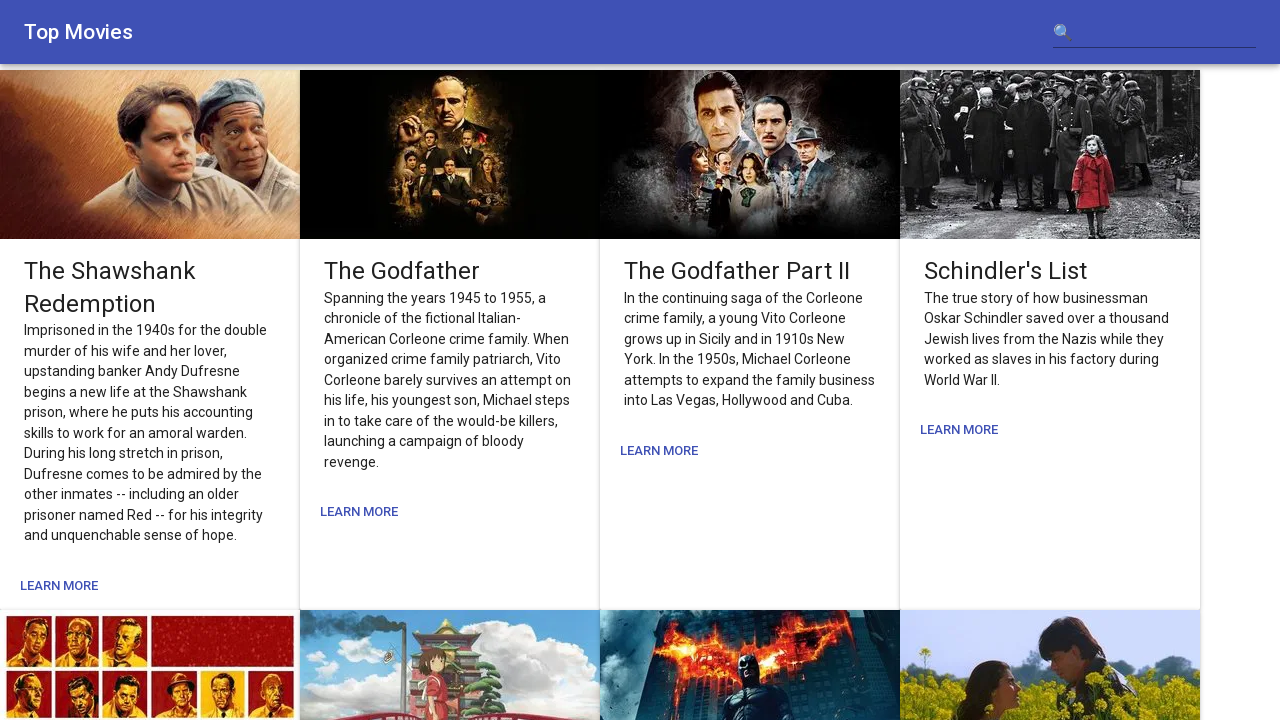

Waited for search input field to be available
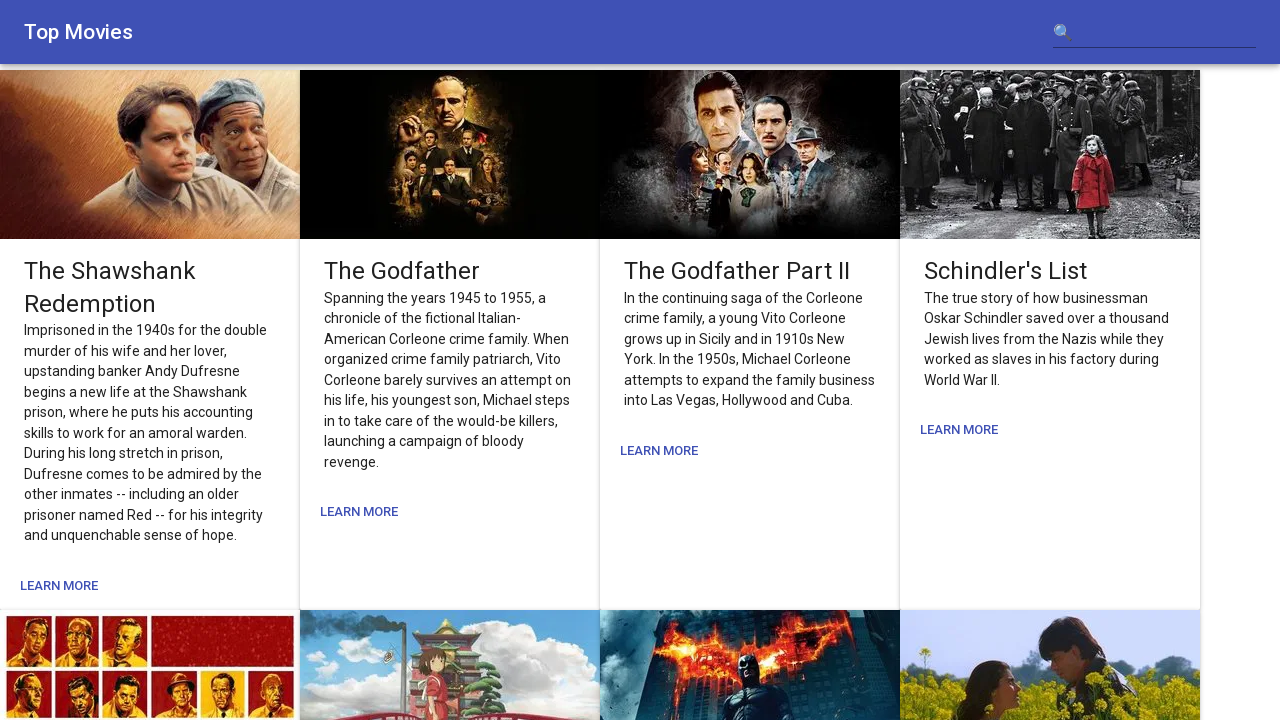

Located search input field
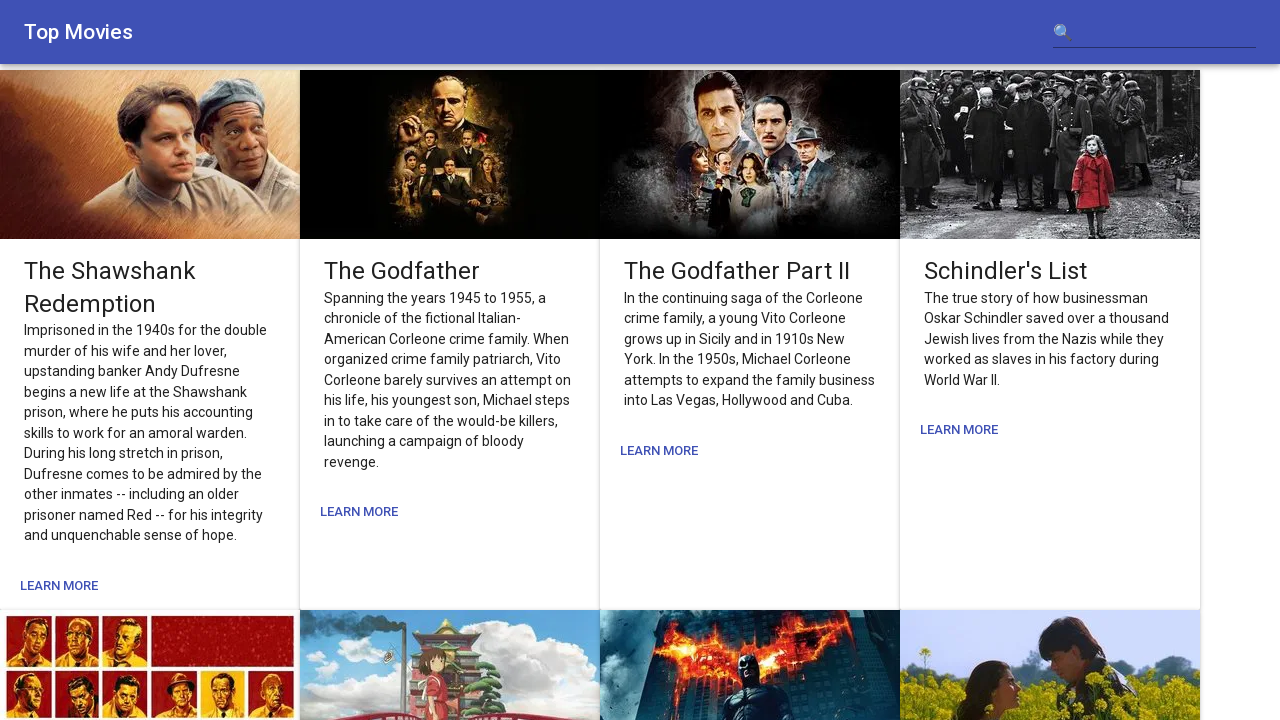

Filled search input with 'Star Trek:' on input[type='search'], input[type='text'], #search, .search-input >> nth=0
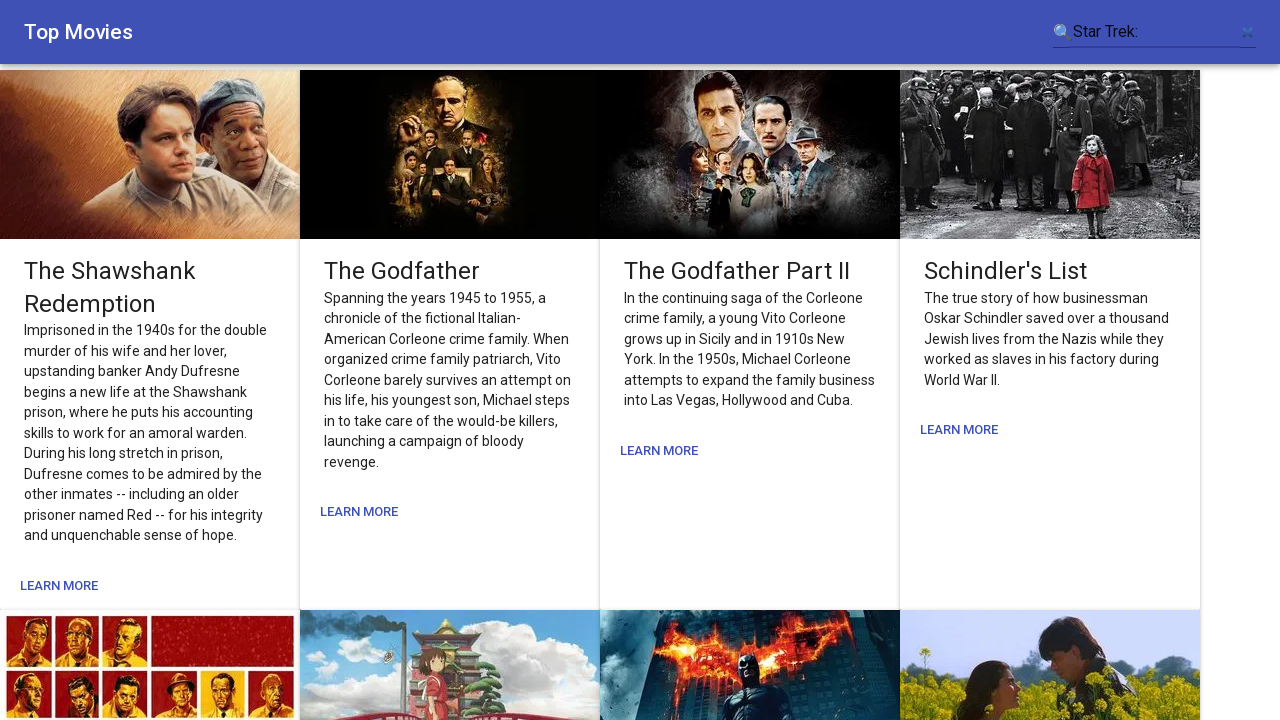

Pressed Enter to submit search on input[type='search'], input[type='text'], #search, .search-input >> nth=0
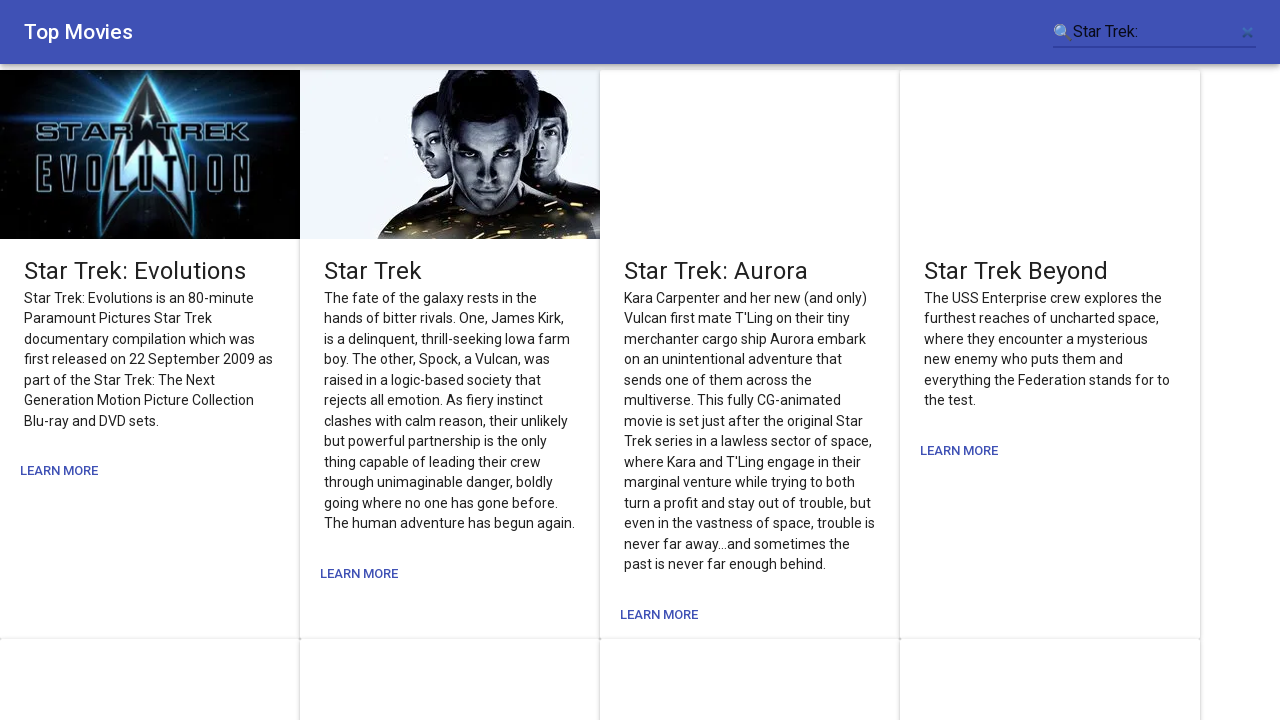

Waited 2 seconds for search results to load
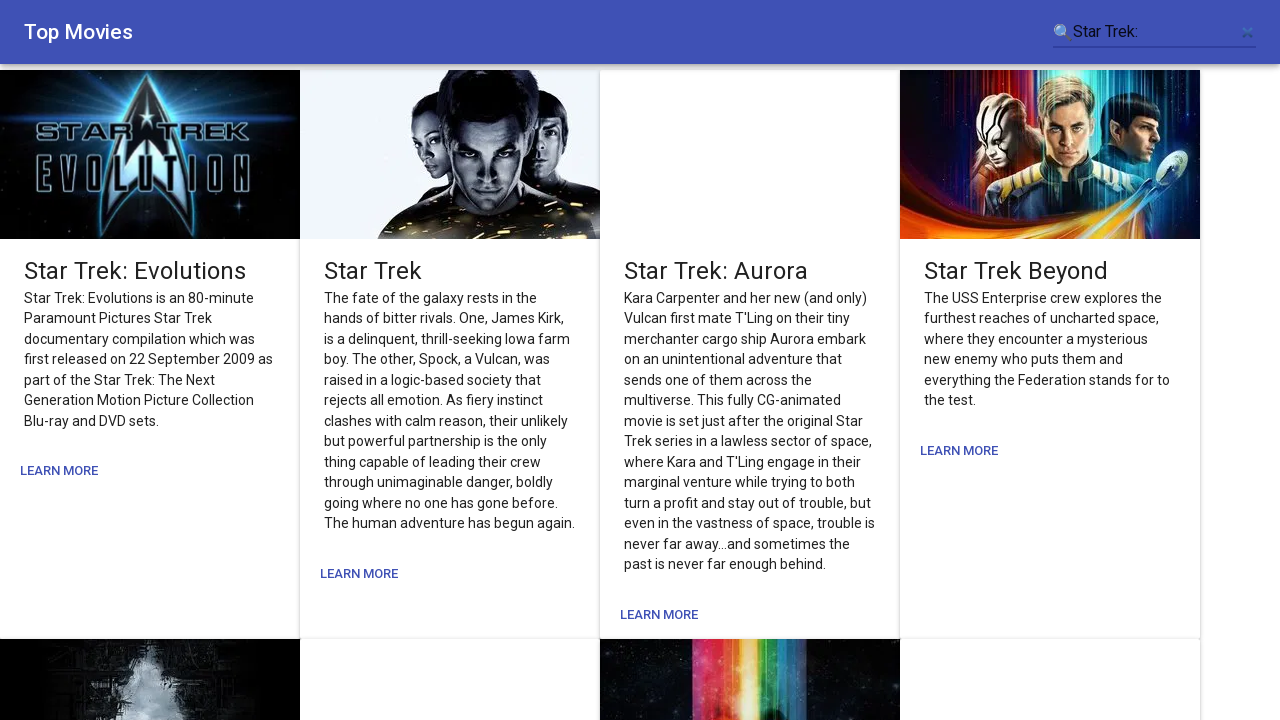

Verified 'Star Trek' text appeared in search results
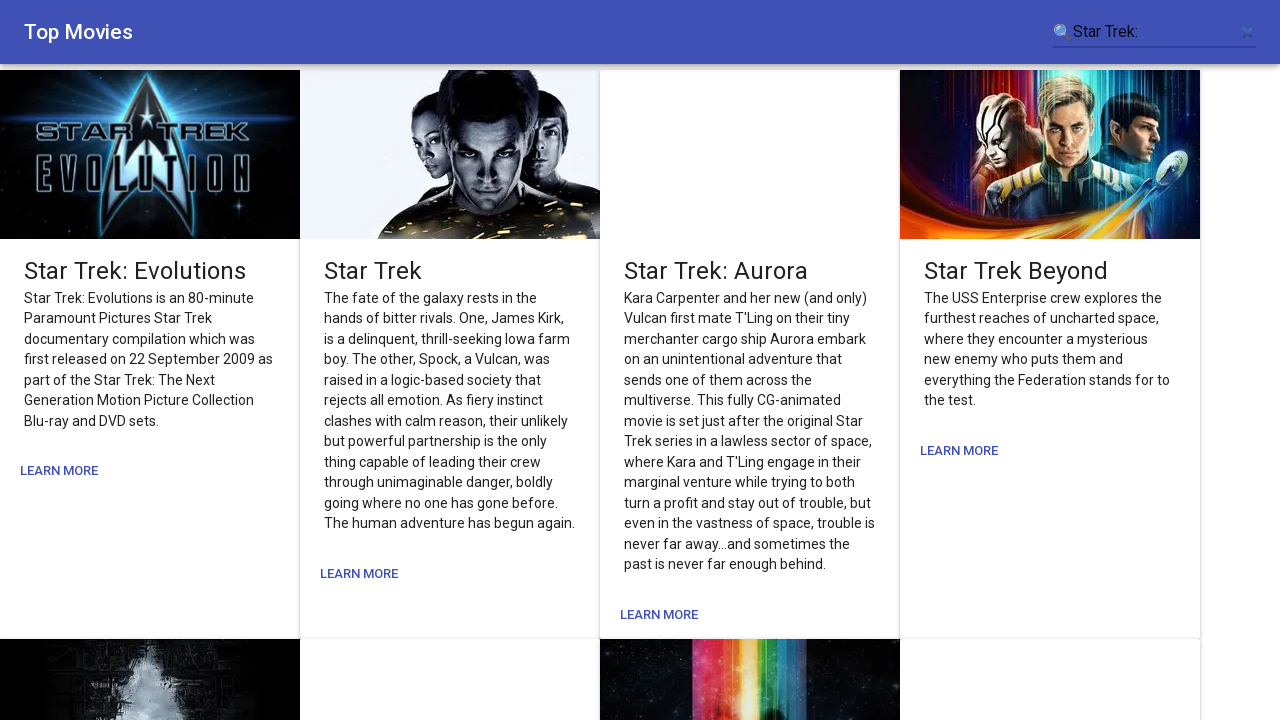

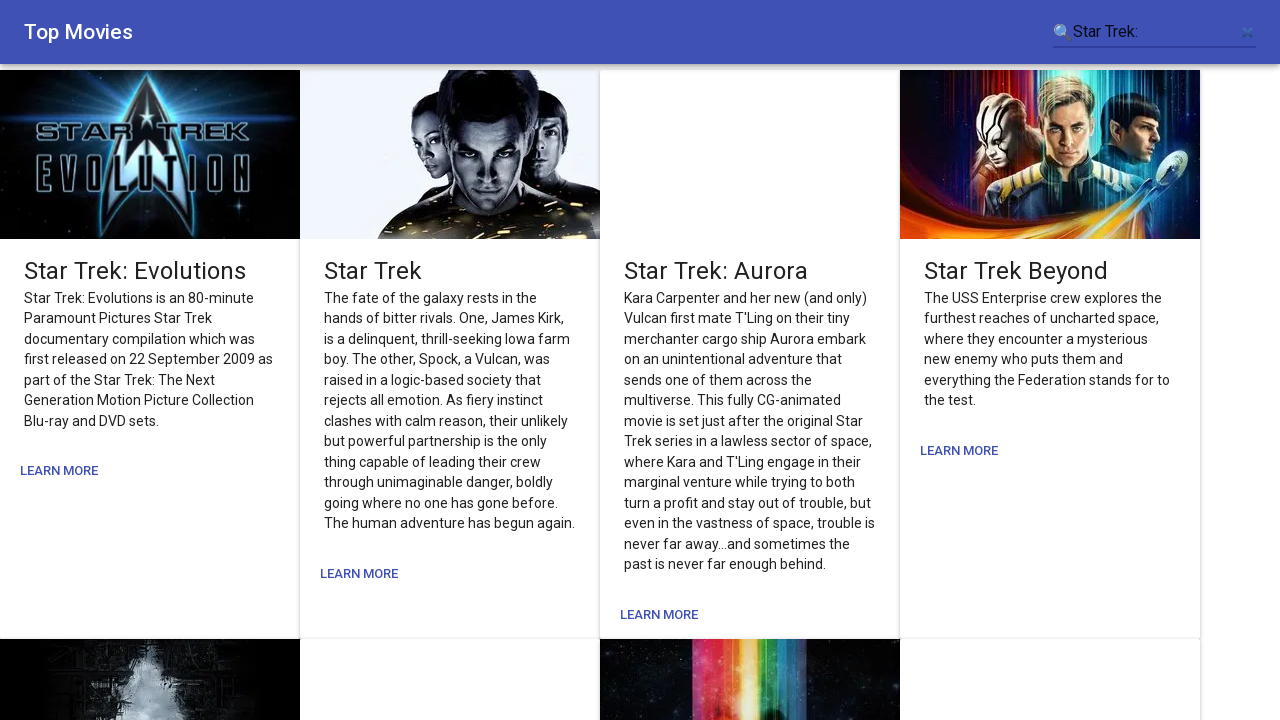